Tests the Alert Demo section by navigating to Basic Elements tab, filling in first name, last name, and company name fields, submitting the form, and handling the resulting alert popup.

Starting URL: http://automationbykrishna.com/#

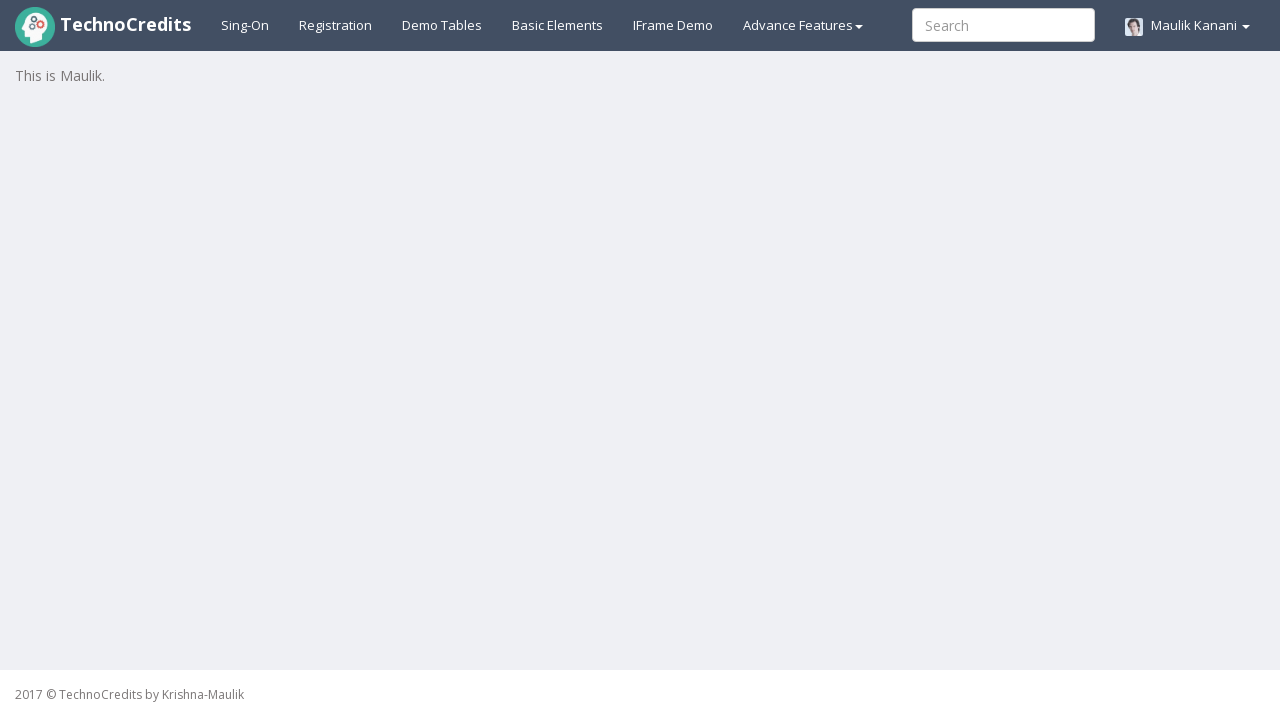

Clicked on Basic Elements tab at (558, 25) on xpath=//a[contains(text(),'Basic Elements')]
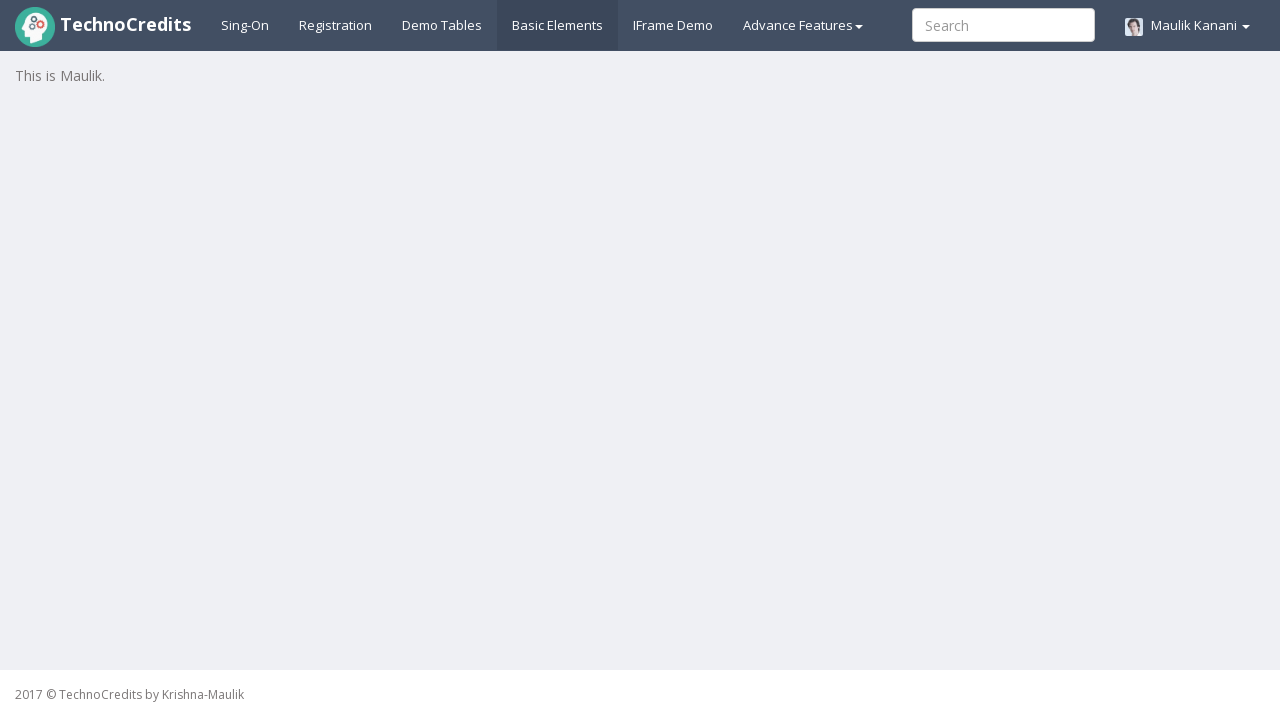

Form with first name field became visible
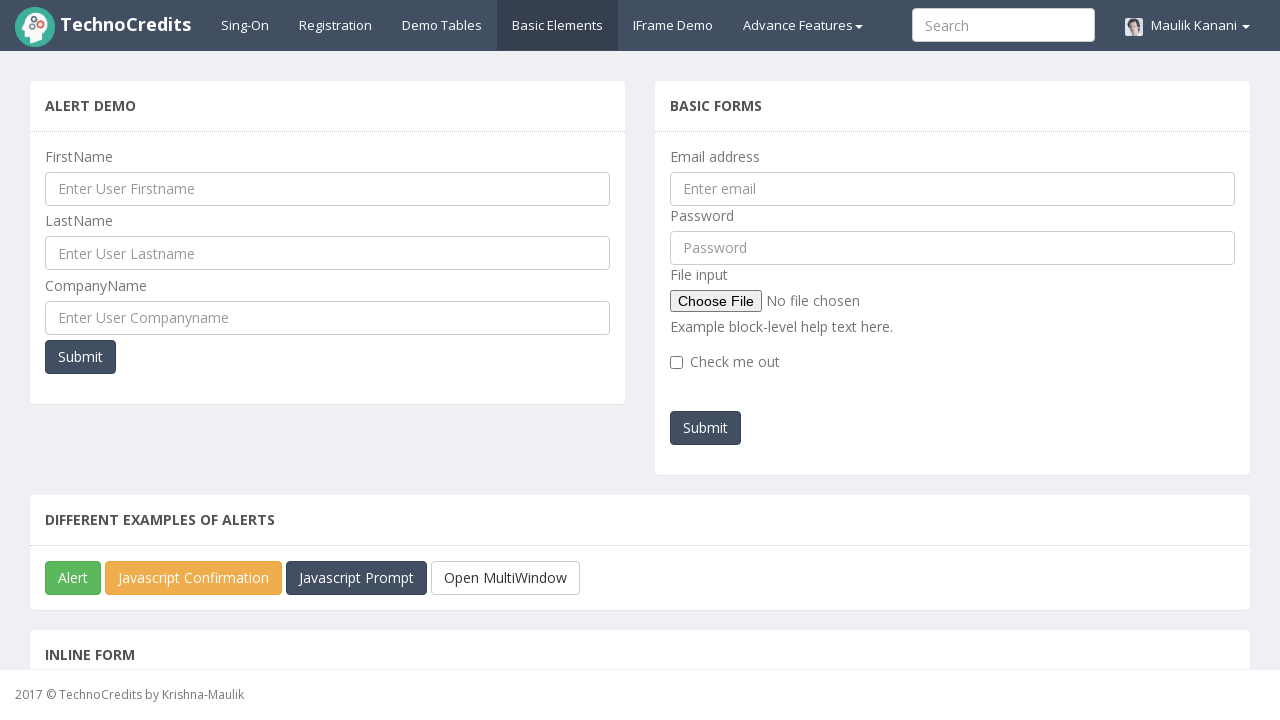

Filled first name field with 'manaswi' on #UserFirstName
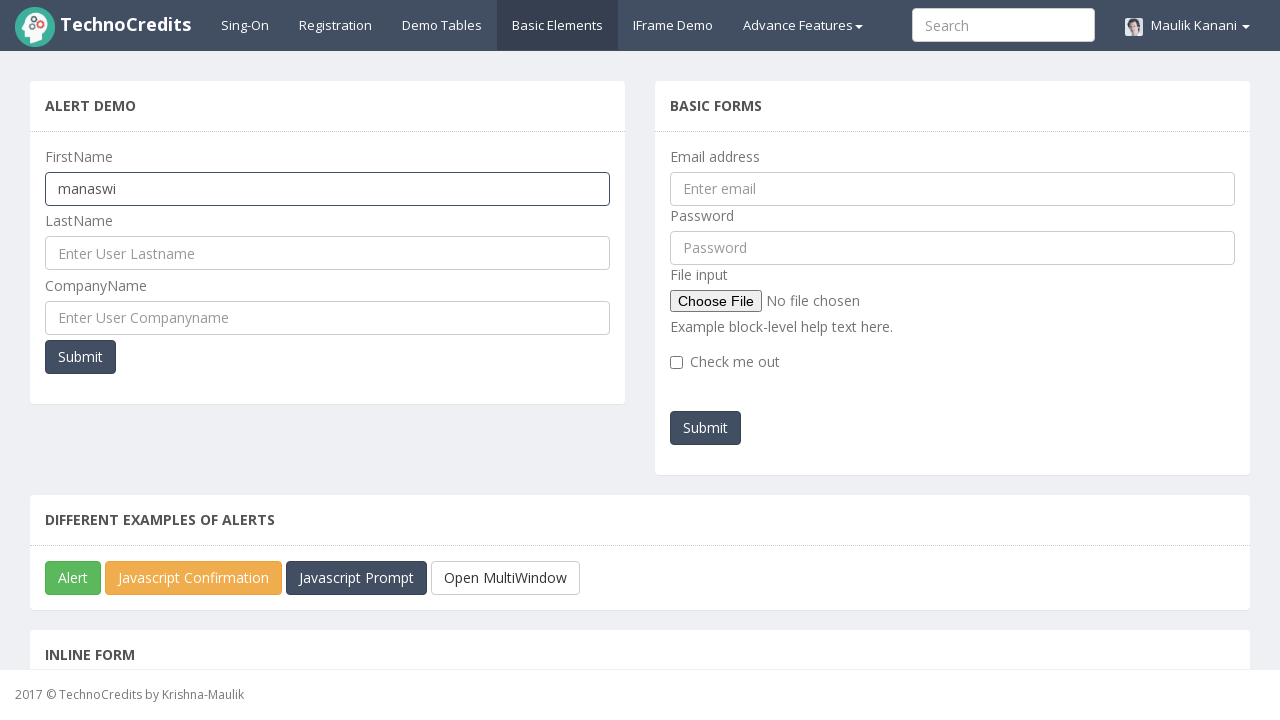

Filled last name field with 'humbe' on #UserLastName
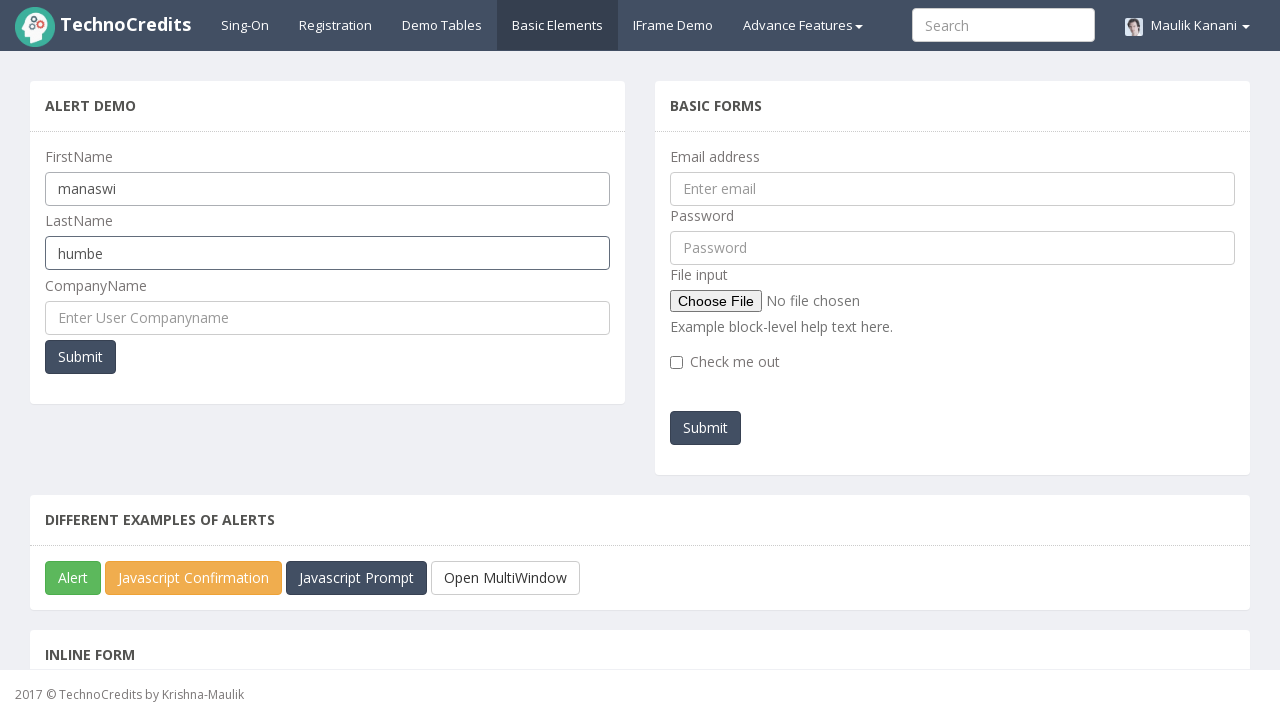

Filled company name field with 'XYZ' on #UserCompanyName
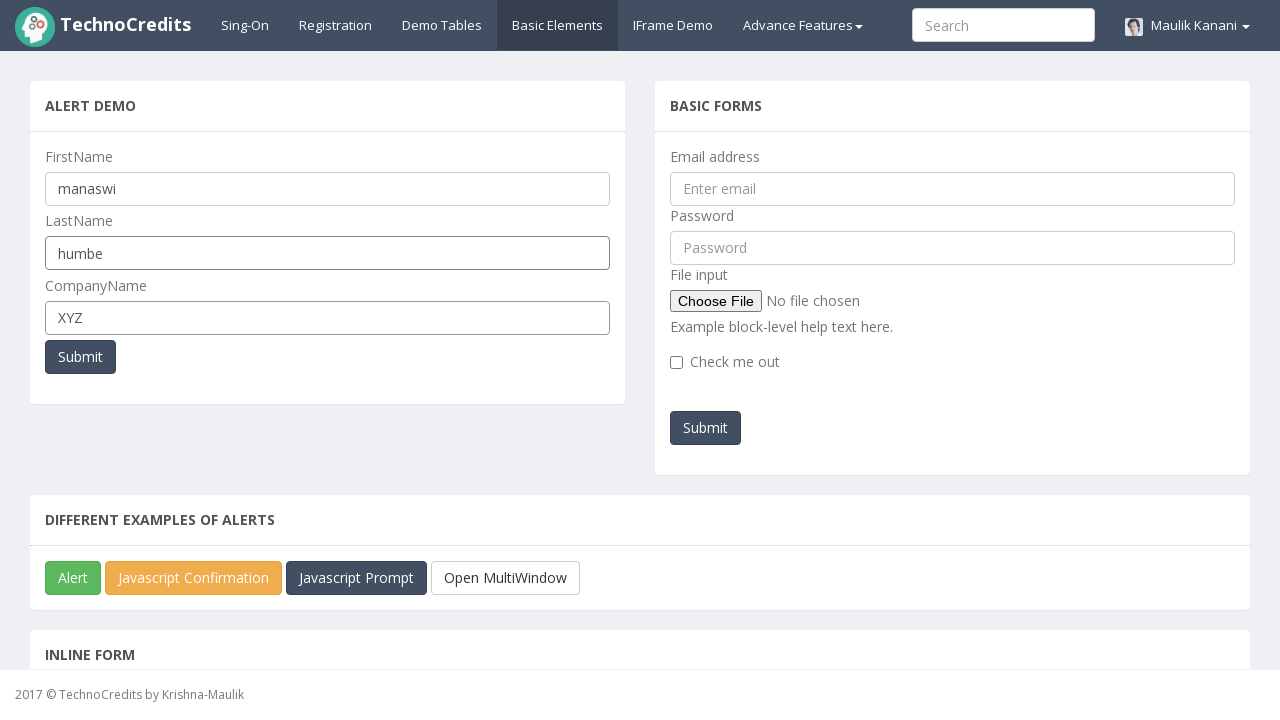

Clicked Submit button to submit the form at (80, 357) on xpath=//button[@onclick='myFunctionPopUp()']
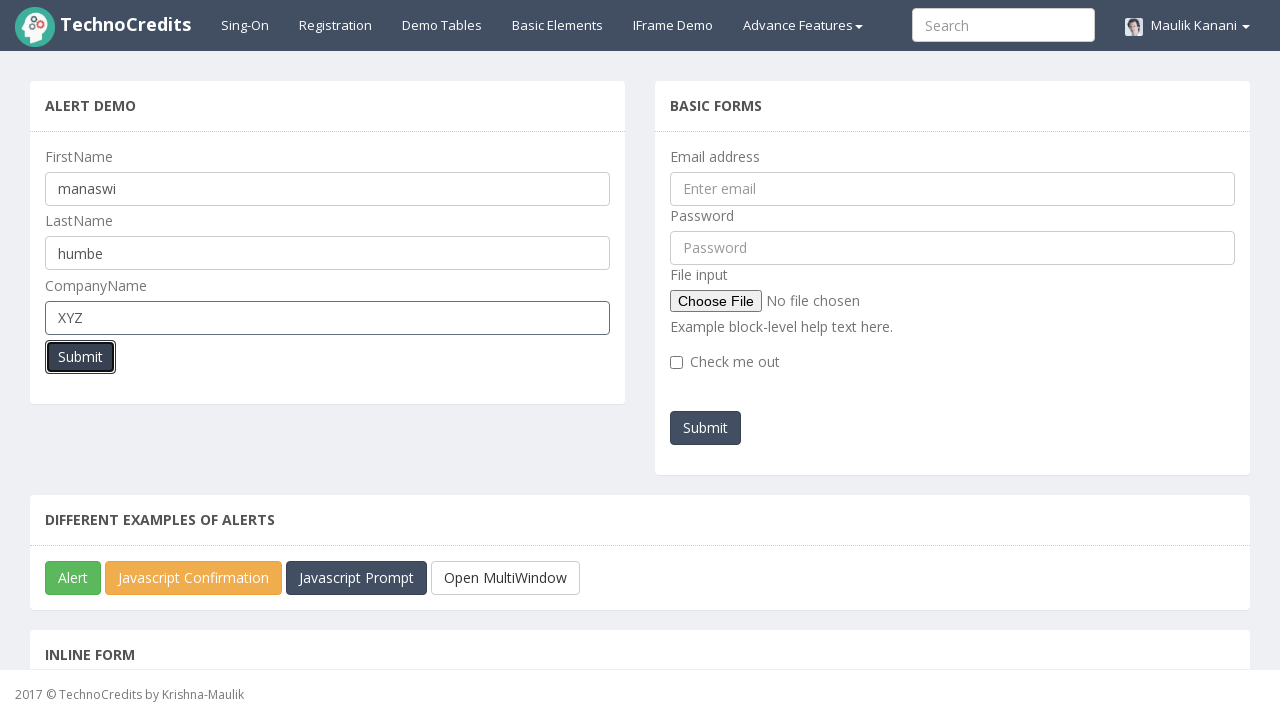

Set up dialog handler to accept alert
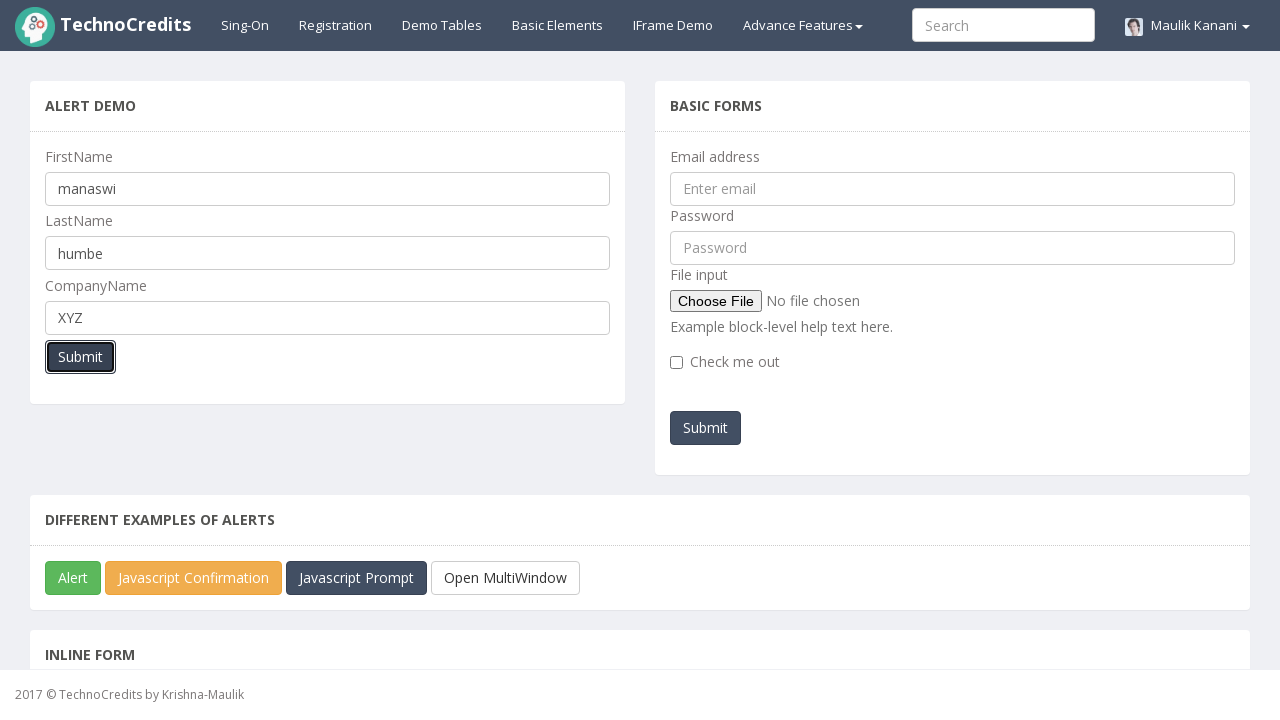

Waited for alert to be processed
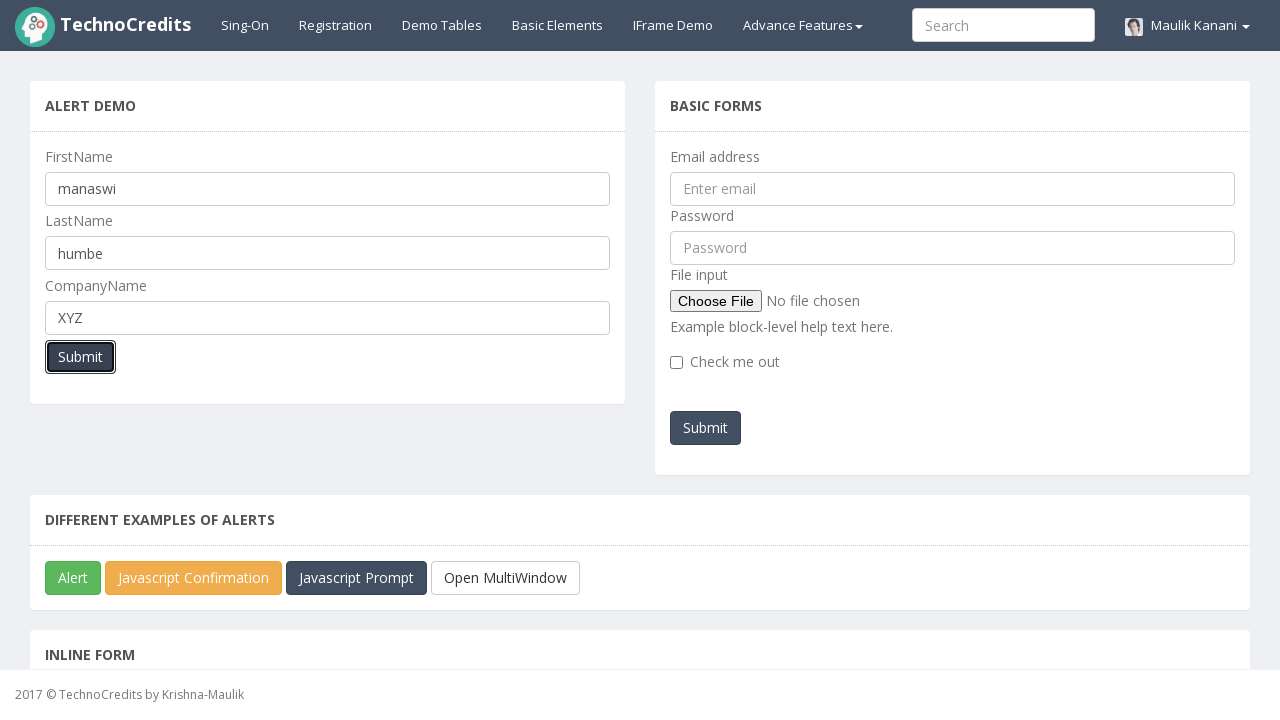

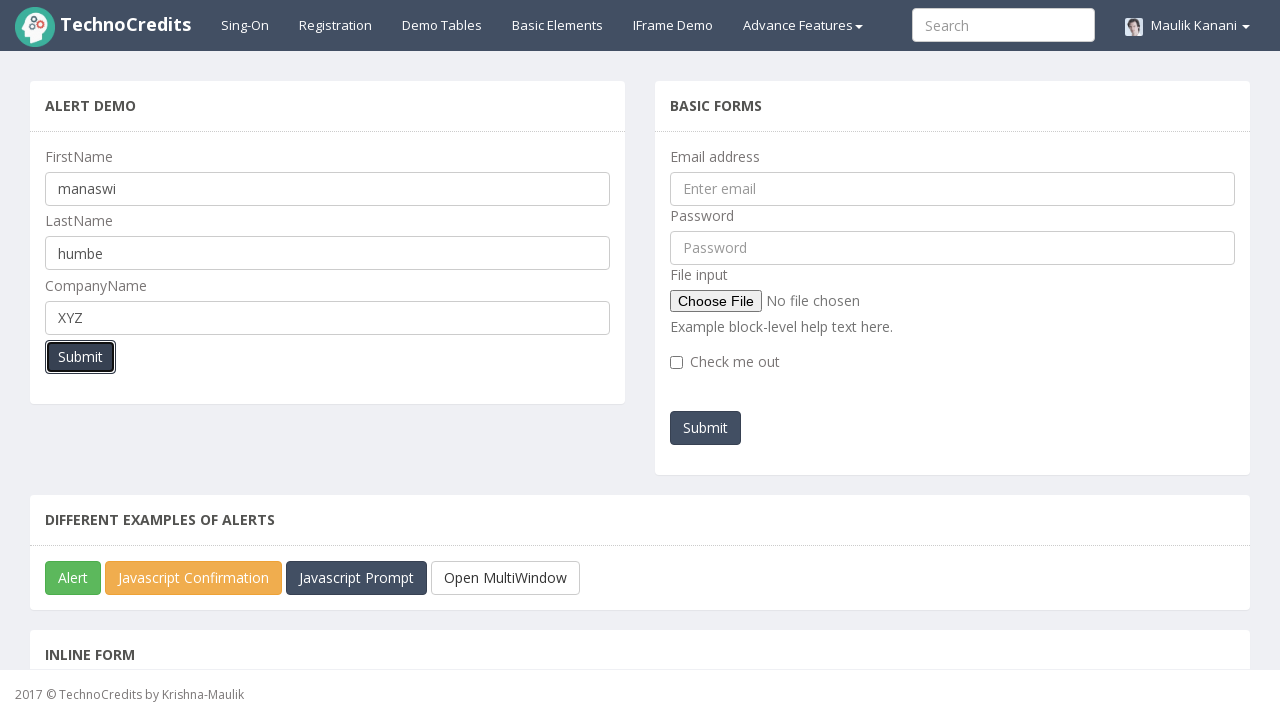